Tests a simple alert popup with OK button by clicking the trigger button and accepting the alert

Starting URL: https://demo.automationtesting.in/Alerts.html

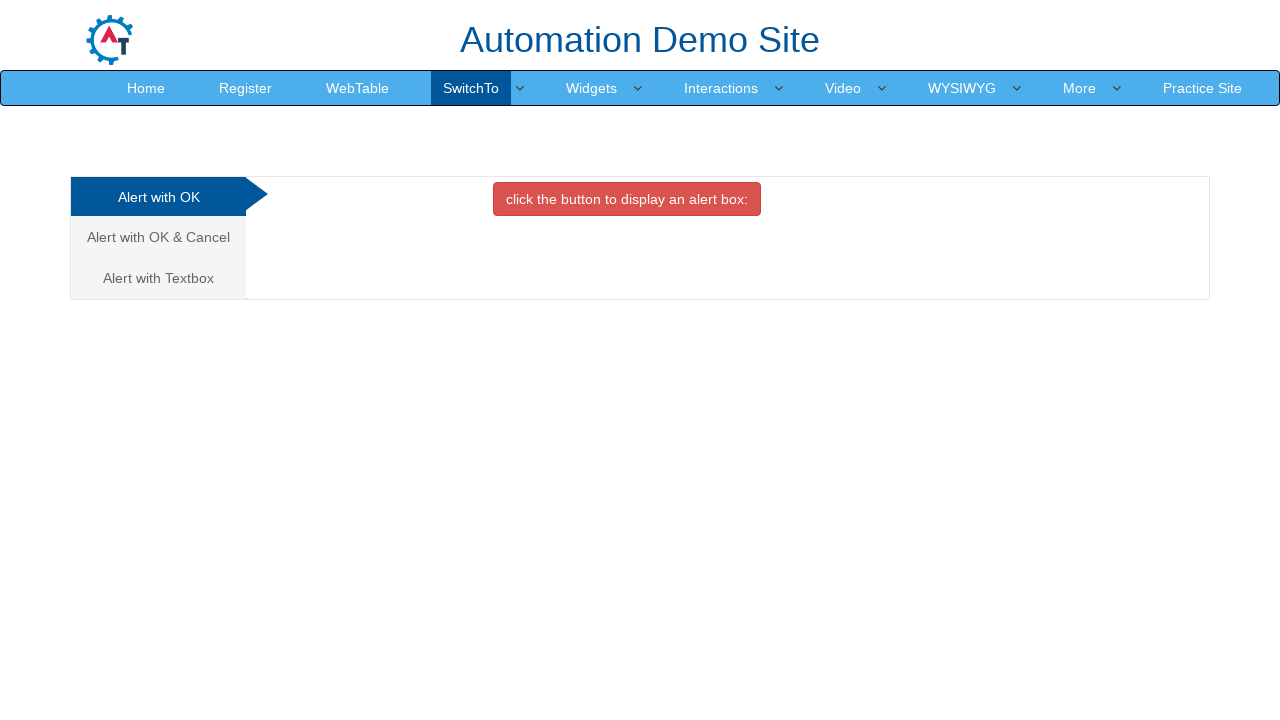

Navigated to Alerts demo page
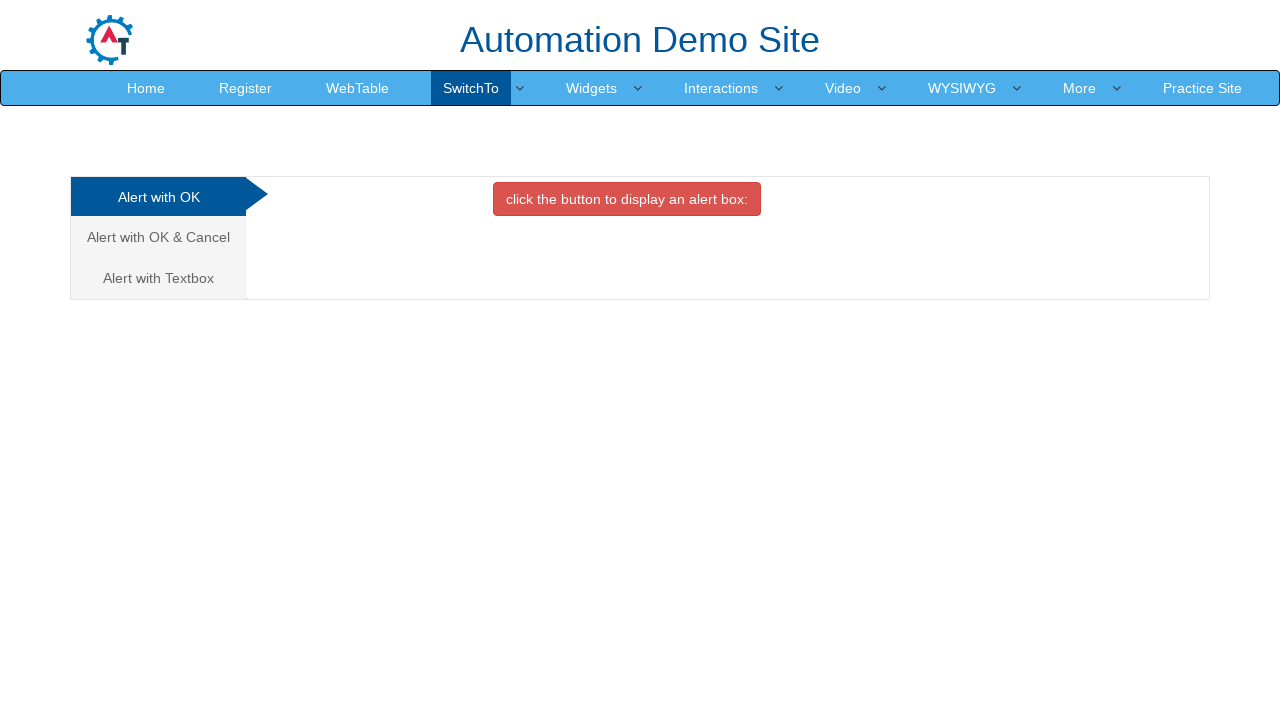

Clicked button to trigger alert popup at (627, 199) on button.btn.btn-danger
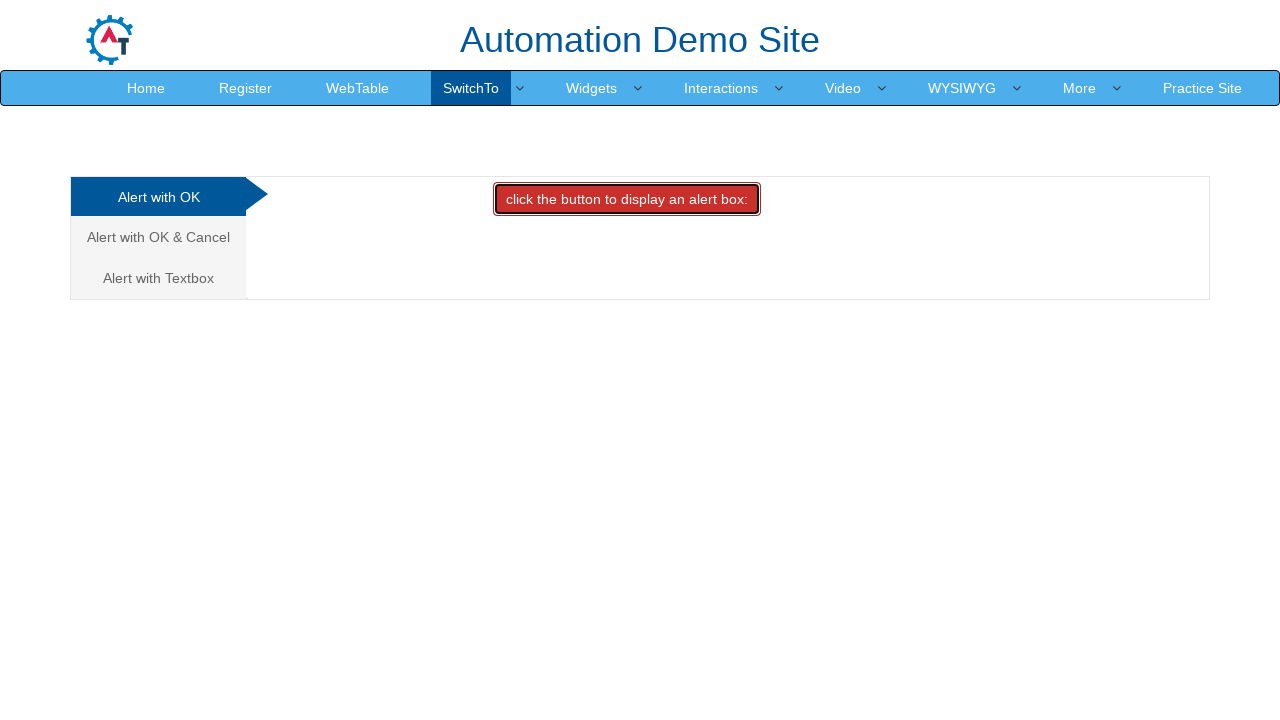

Set up dialog handler to accept alerts
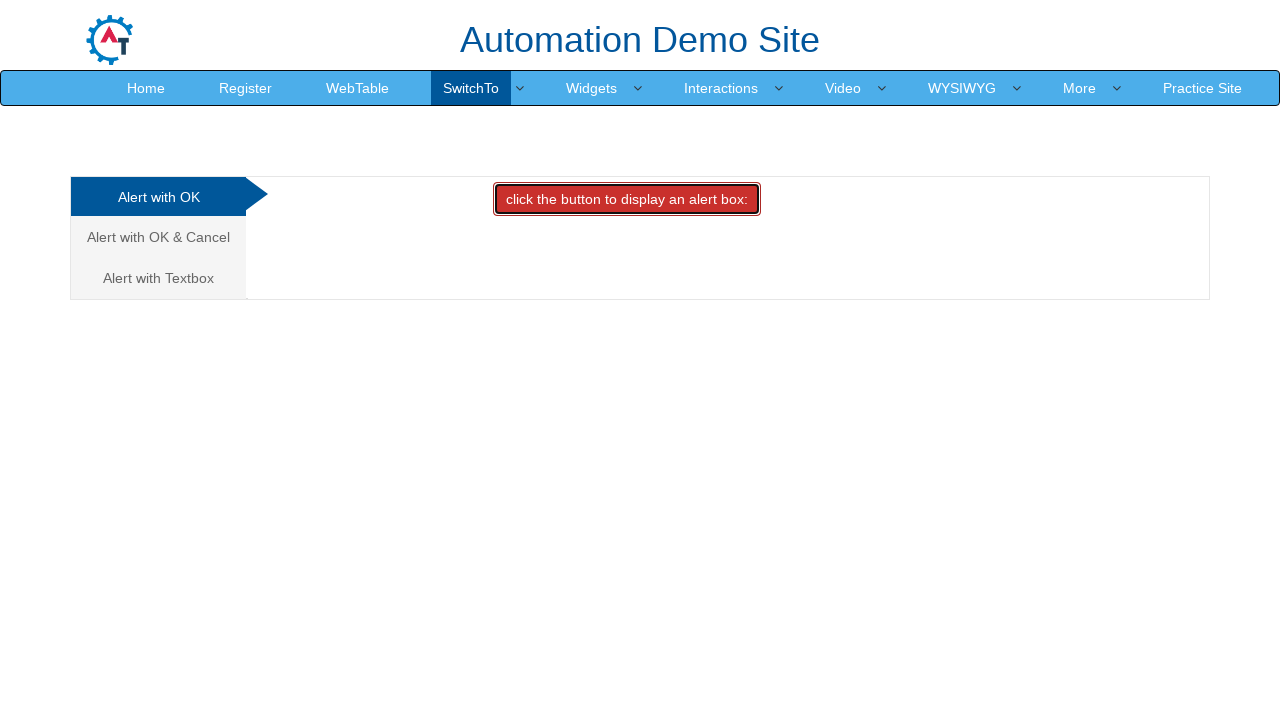

Clicked button again and accepted the alert at (627, 199) on button.btn.btn-danger
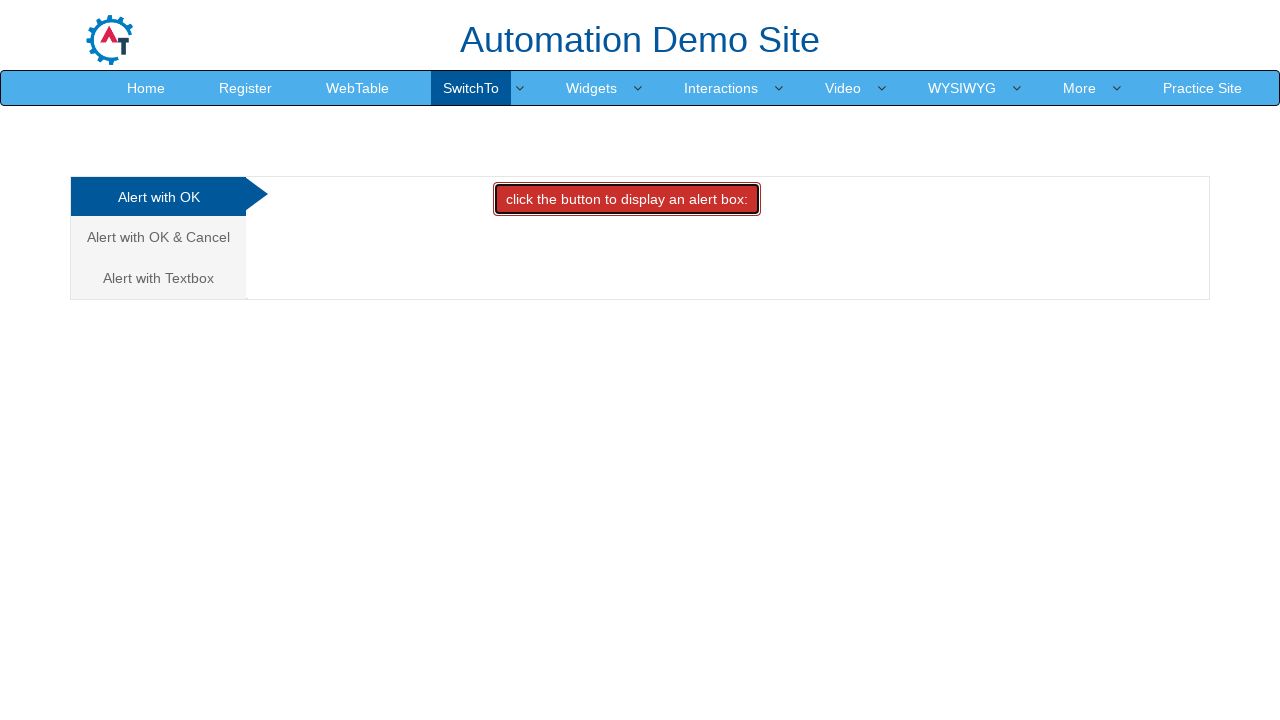

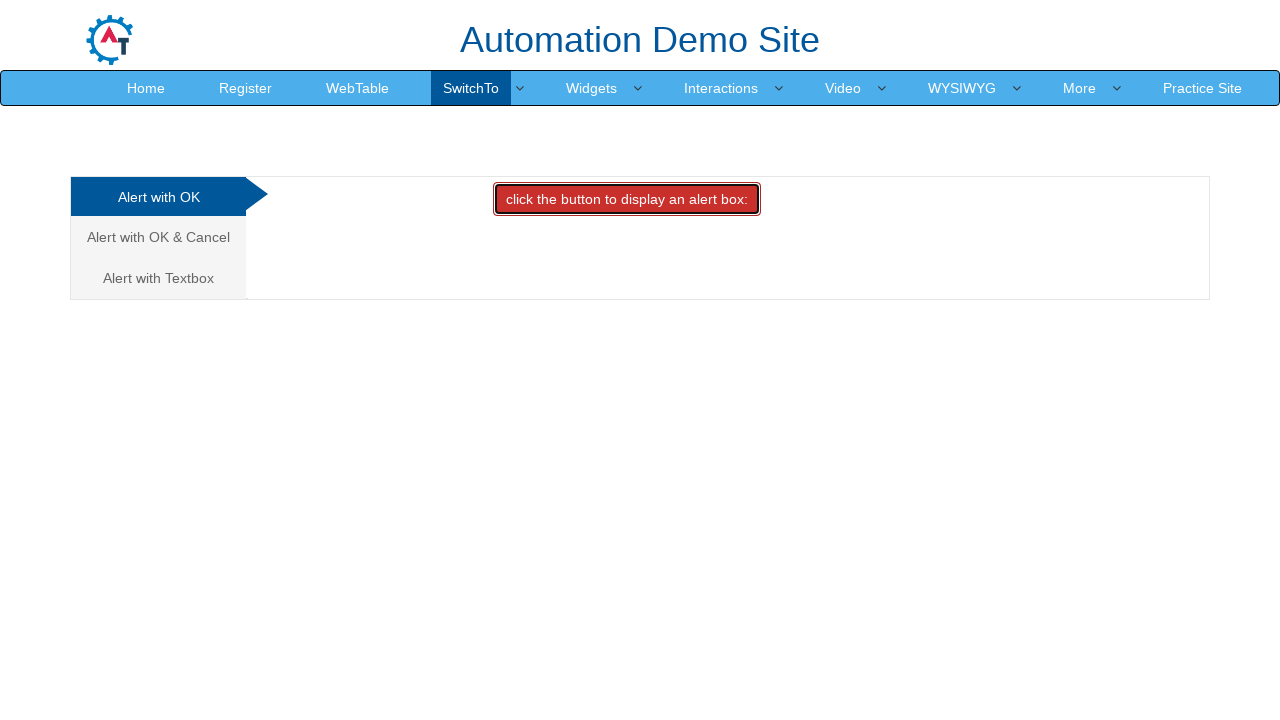